Tests a floor heating cable calculator by entering room dimensions, selecting room type and heating type, then verifying the calculated power values

Starting URL: https://kermi-fko.ru/raschety/Calc-Rehau-Solelec.aspx

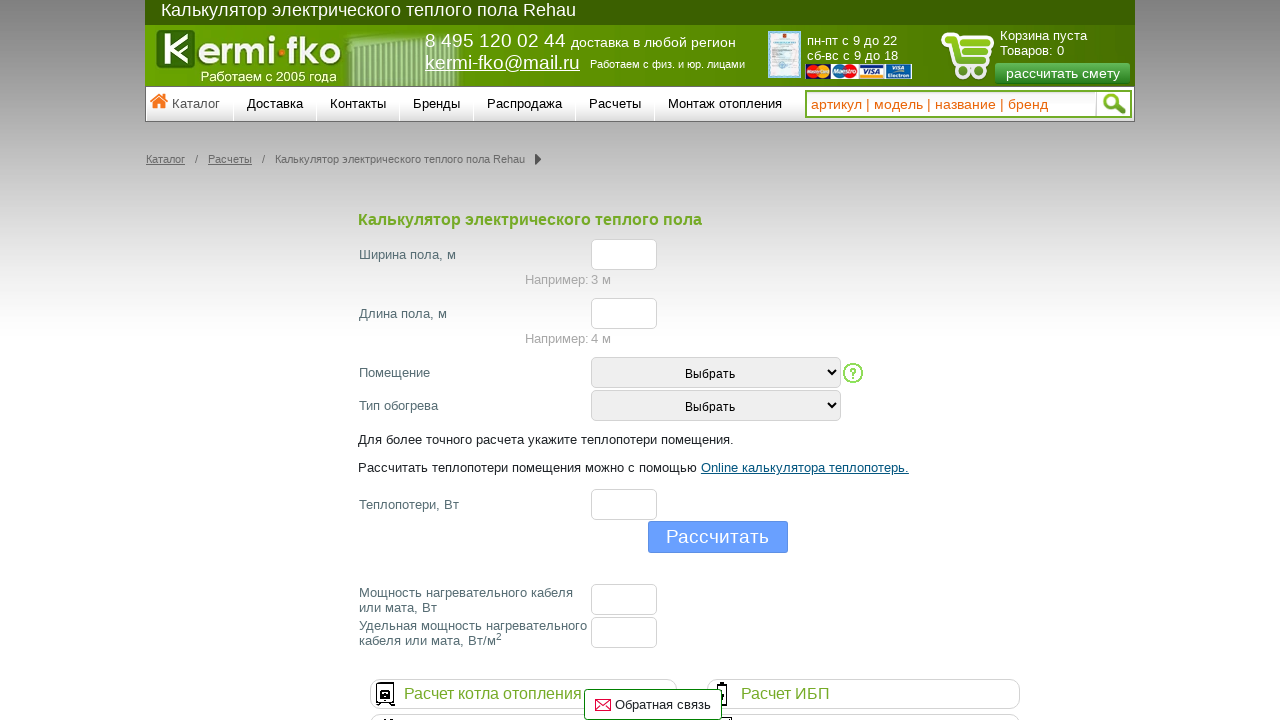

Filled room width with '3' on #el_f_width
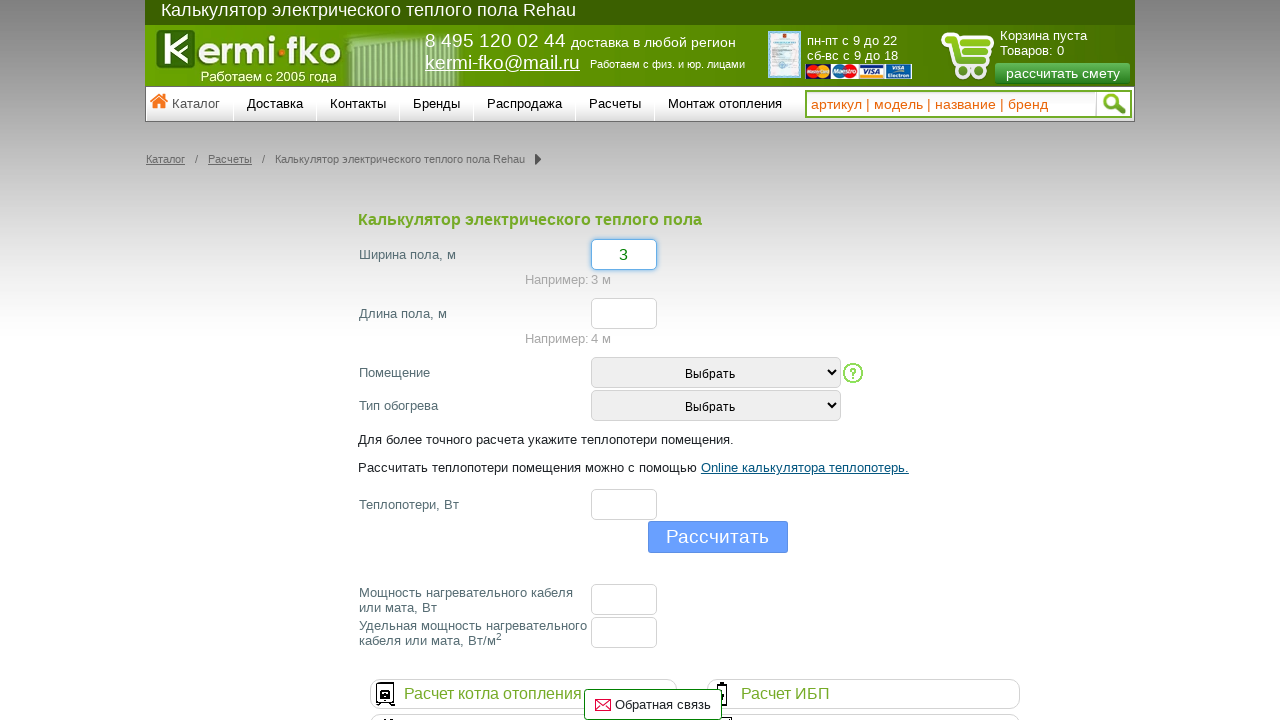

Filled room length with '4' on #el_f_lenght
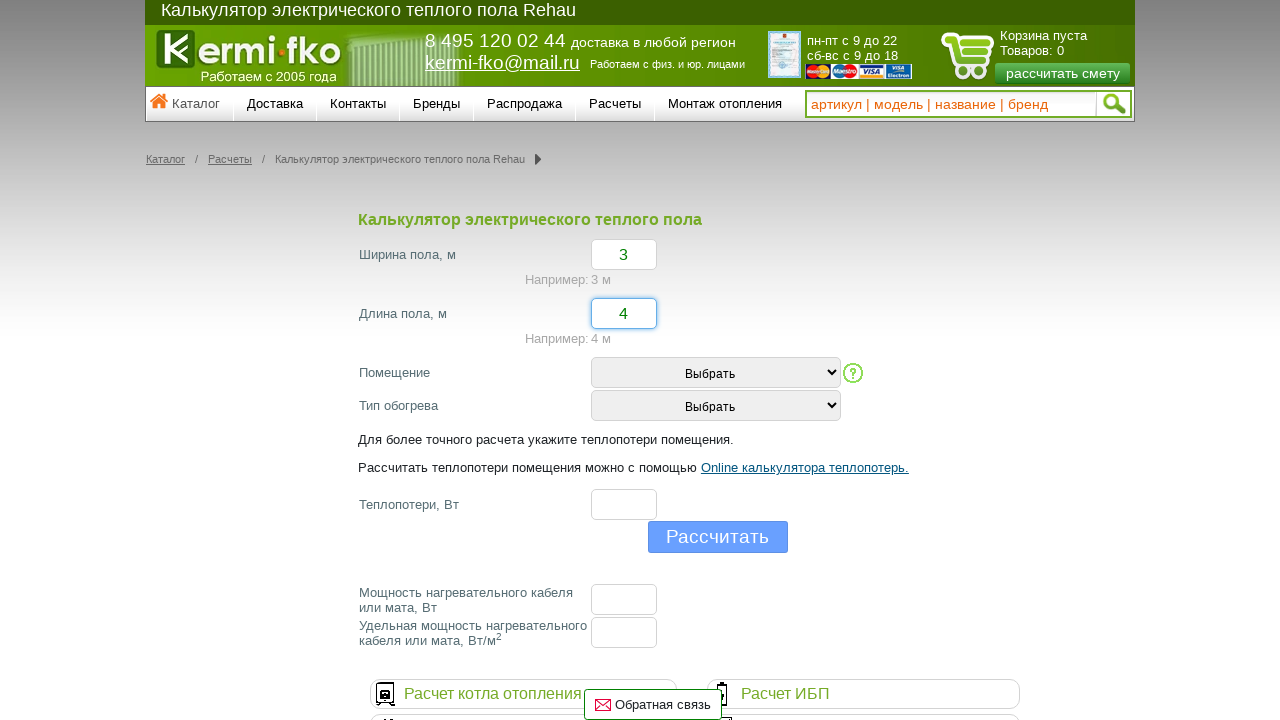

Selected room type (second option) on #room_type
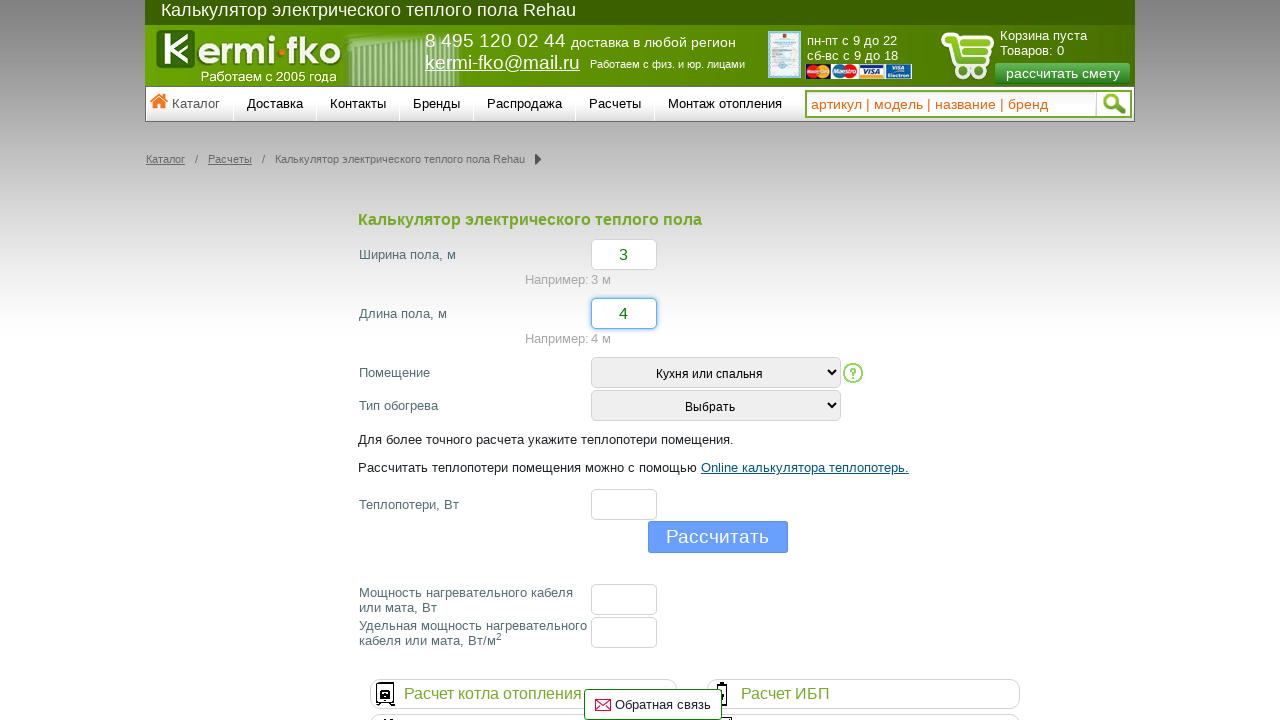

Waited for page to update
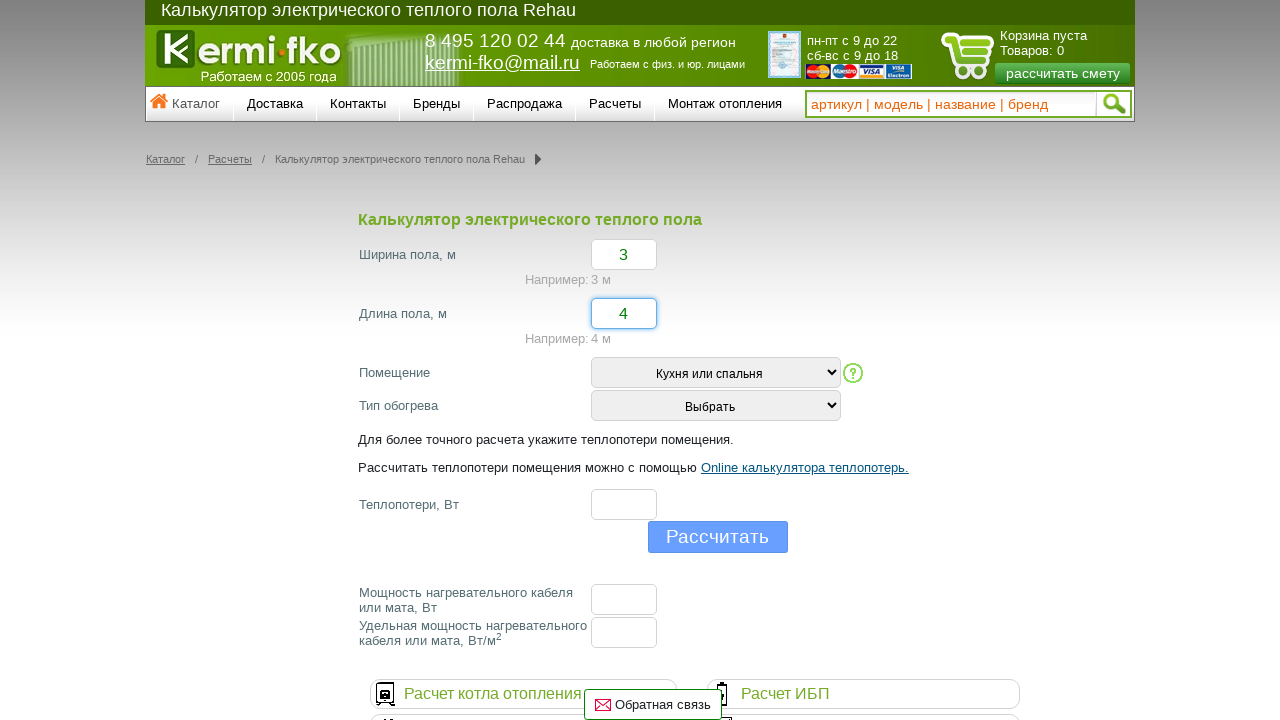

Selected heating type 'Подогрев для комфорта' on #heating_type
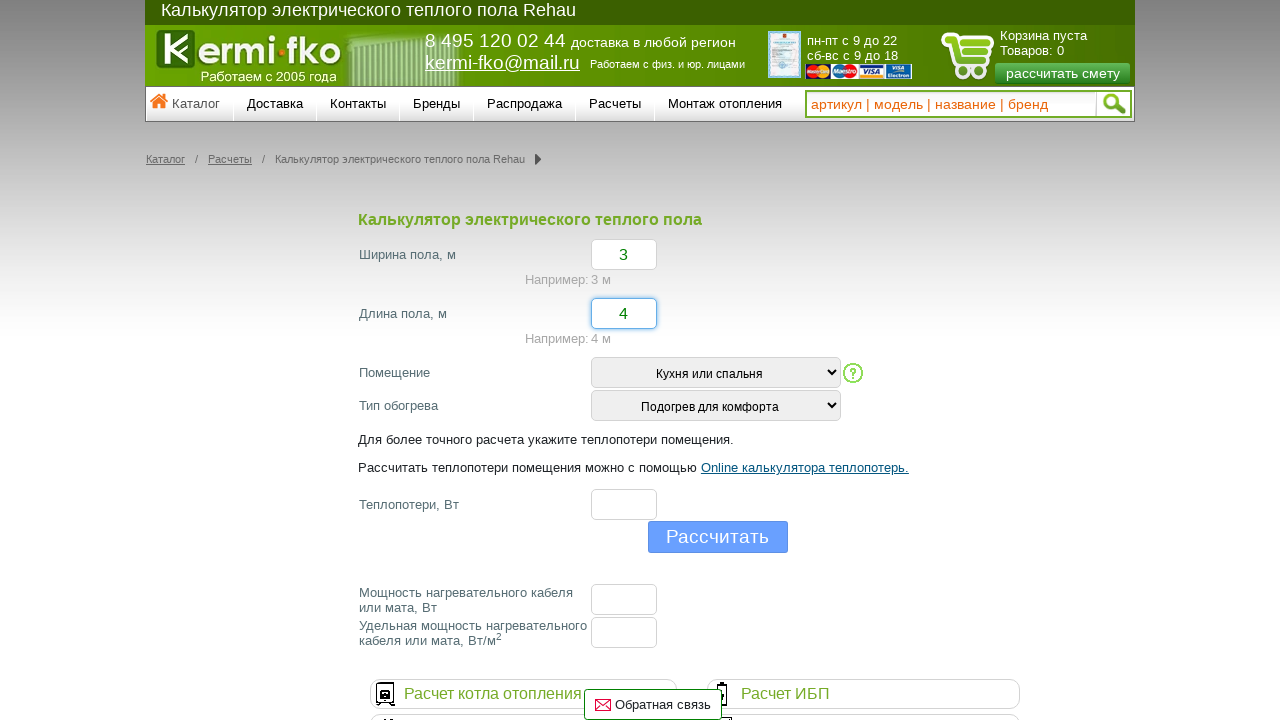

Clicked calculate button at (718, 537) on #hf_calc > input
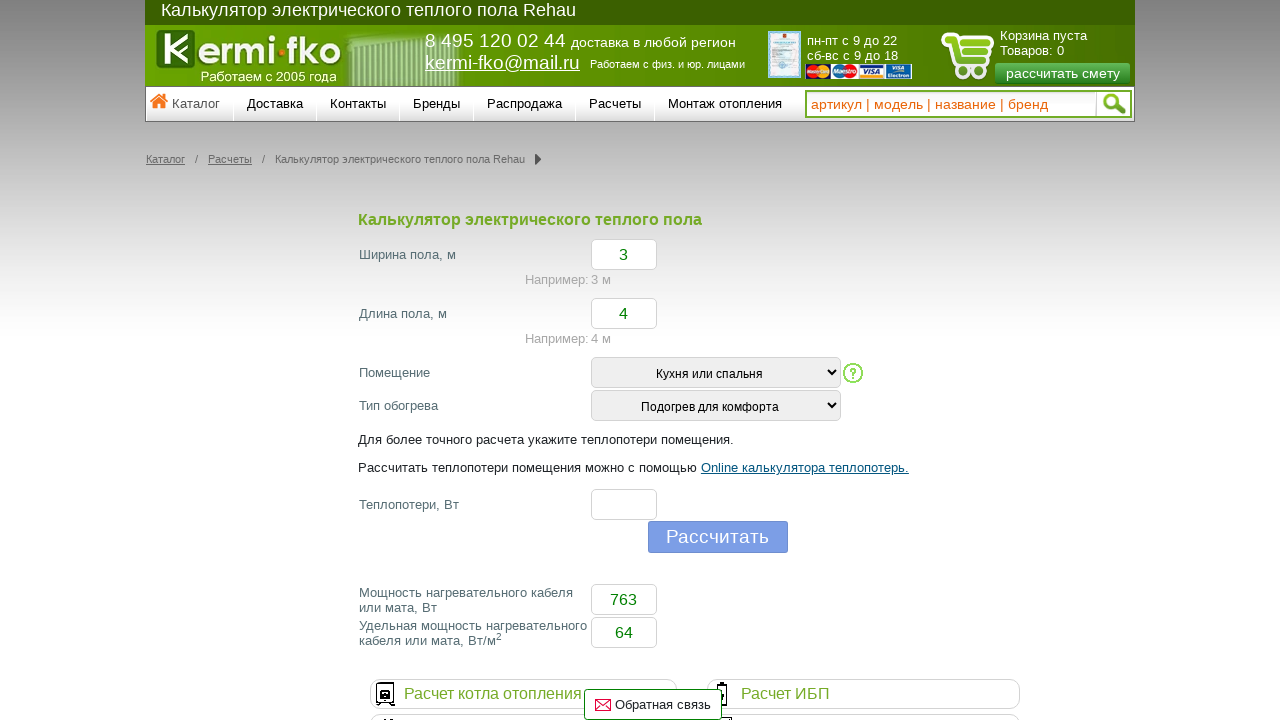

Waited for calculation results
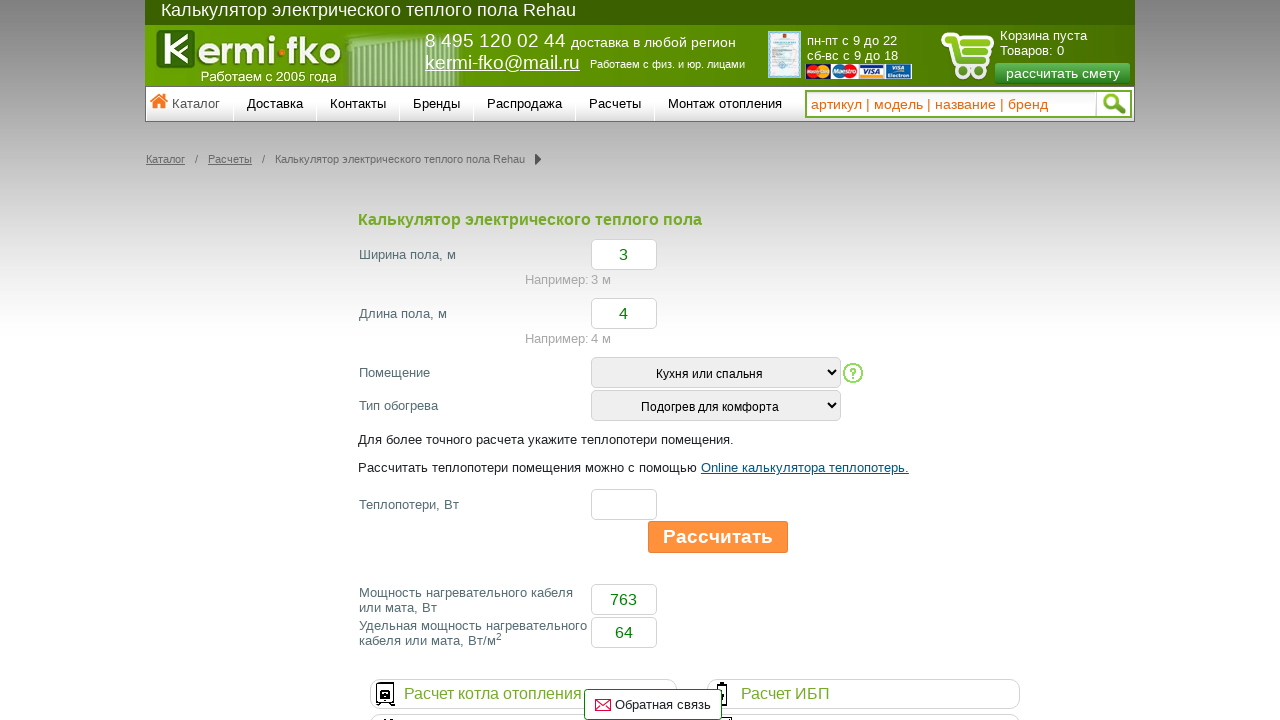

Verified floor cable power element is visible
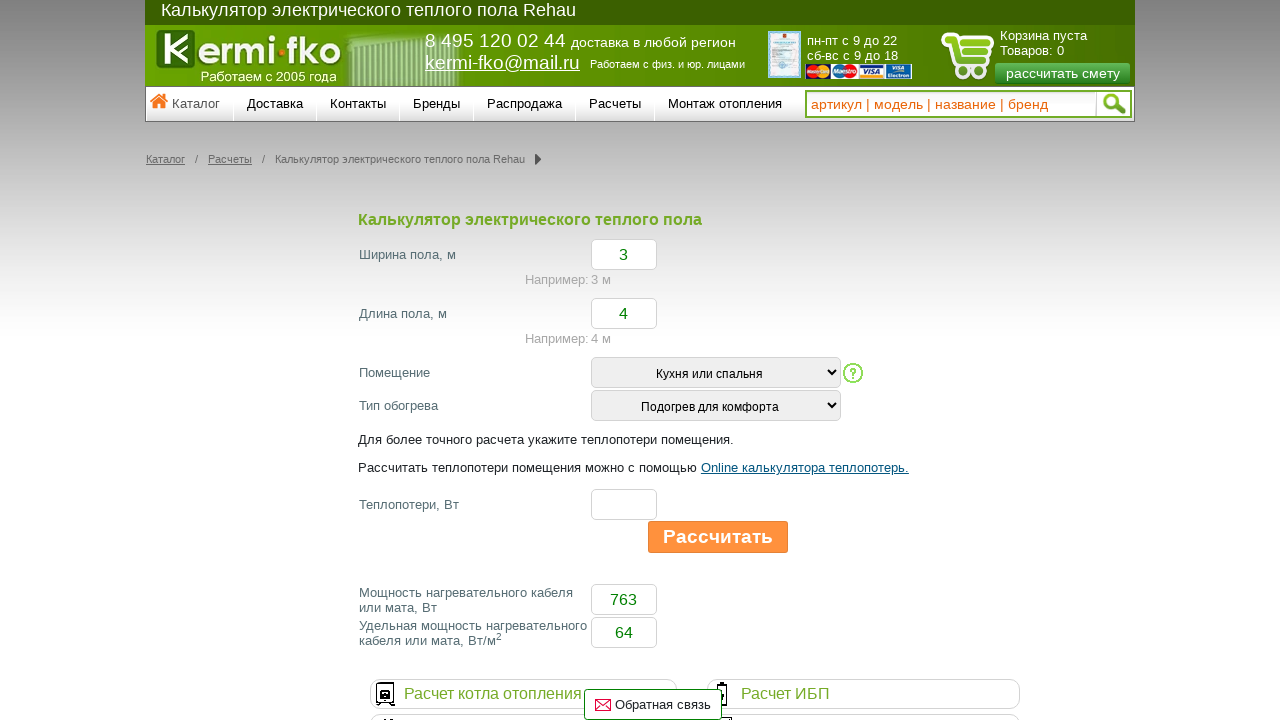

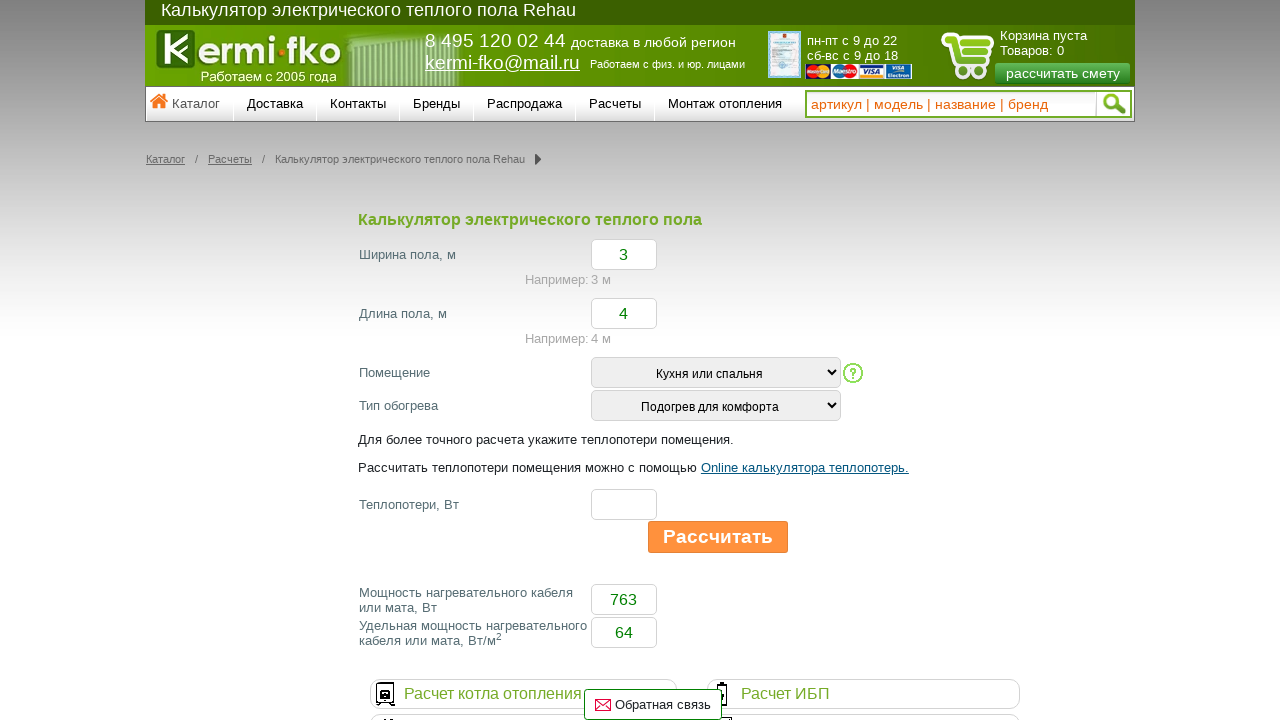